Navigates to the DemoQA elements page and verifies that element categories are displayed in the sidebar.

Starting URL: https://demoqa.com/elements

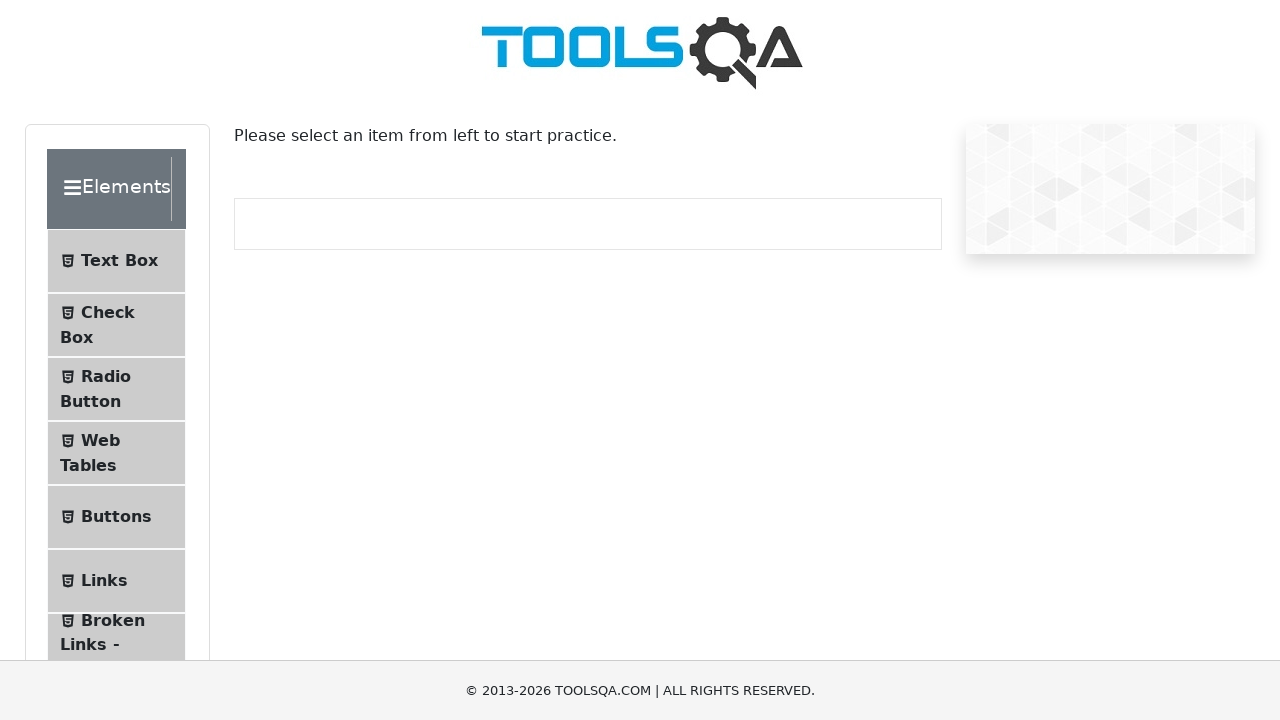

Navigated to DemoQA elements page
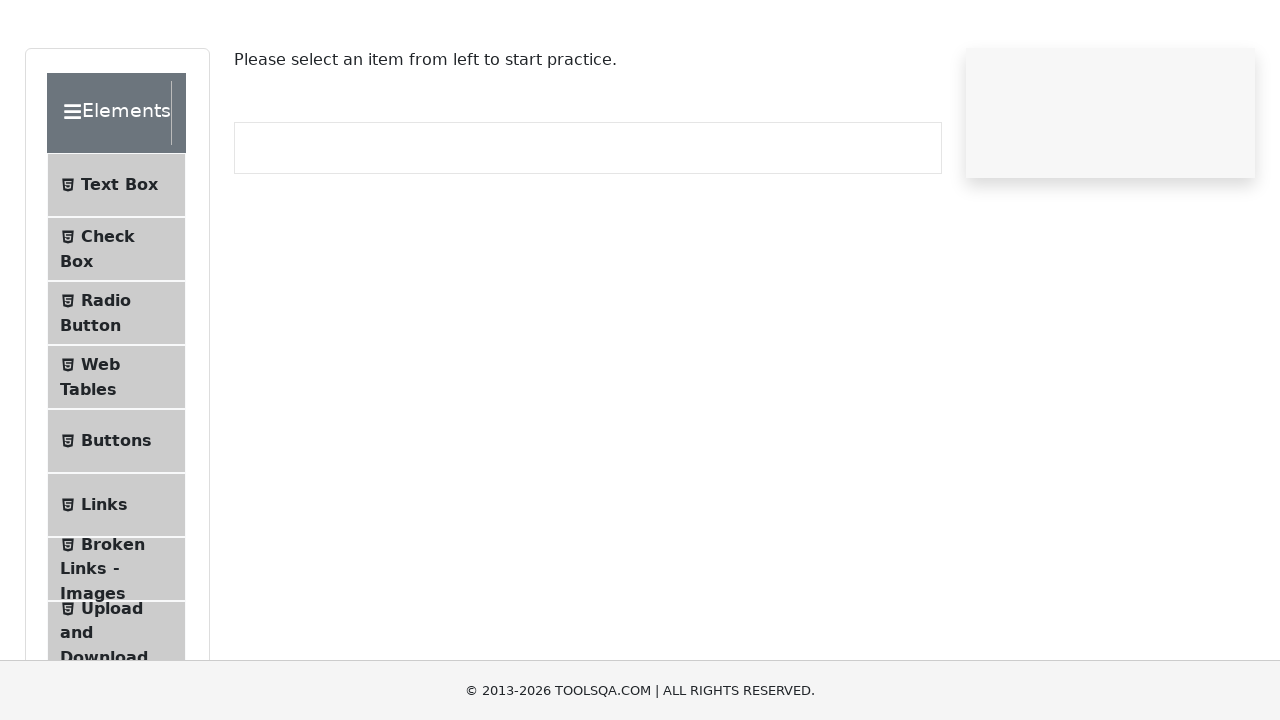

Element categories loaded in sidebar
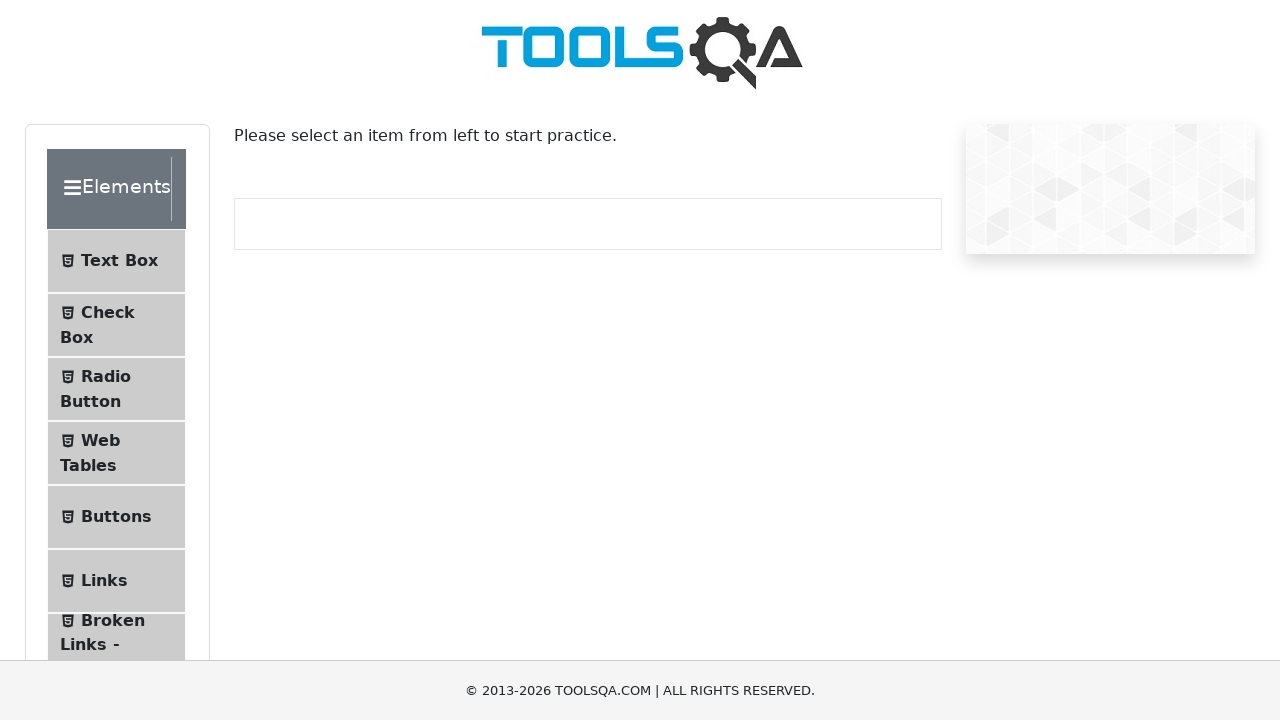

Verified 9 element categories are displayed in sidebar
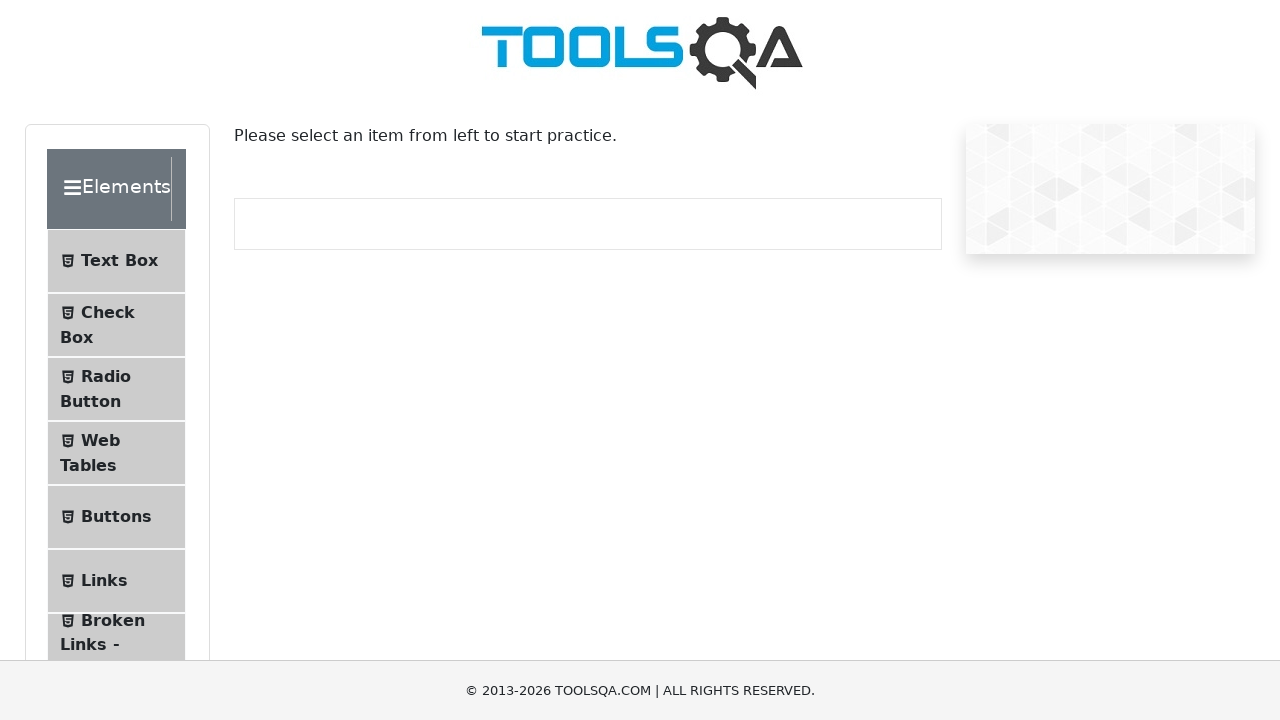

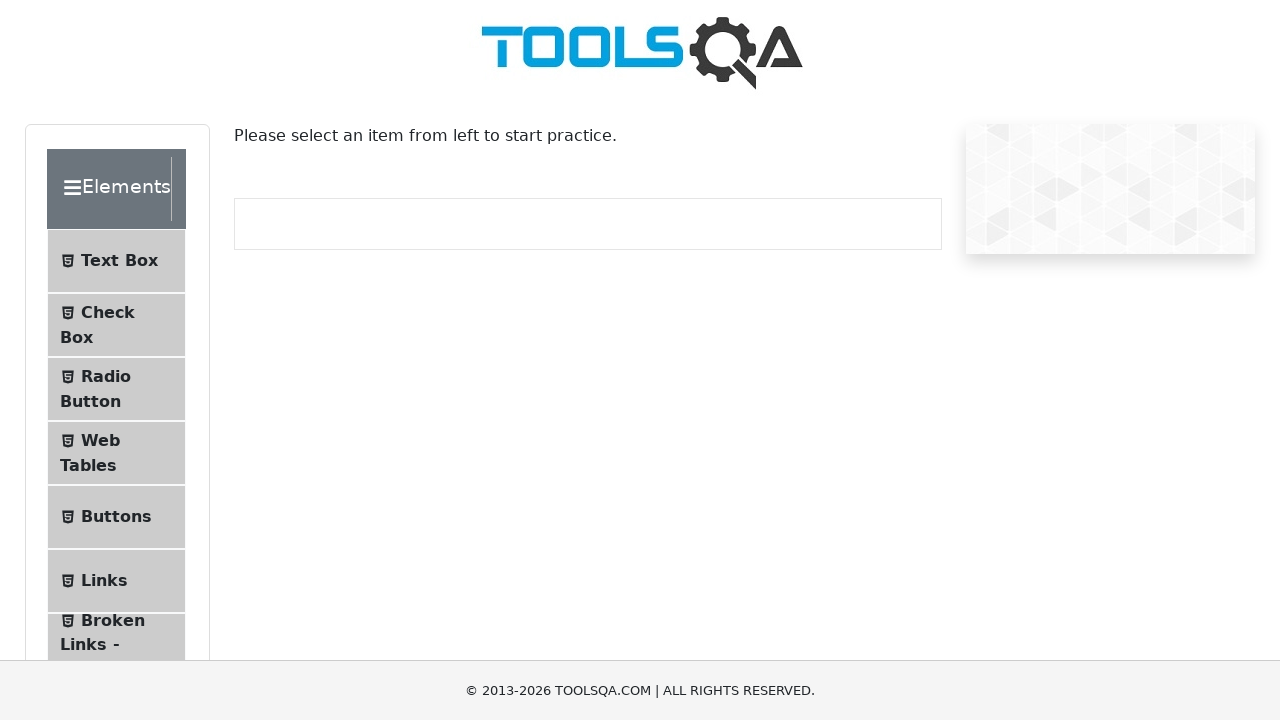